Tests marking individual todo items as complete by checking their checkboxes.

Starting URL: https://demo.playwright.dev/todomvc

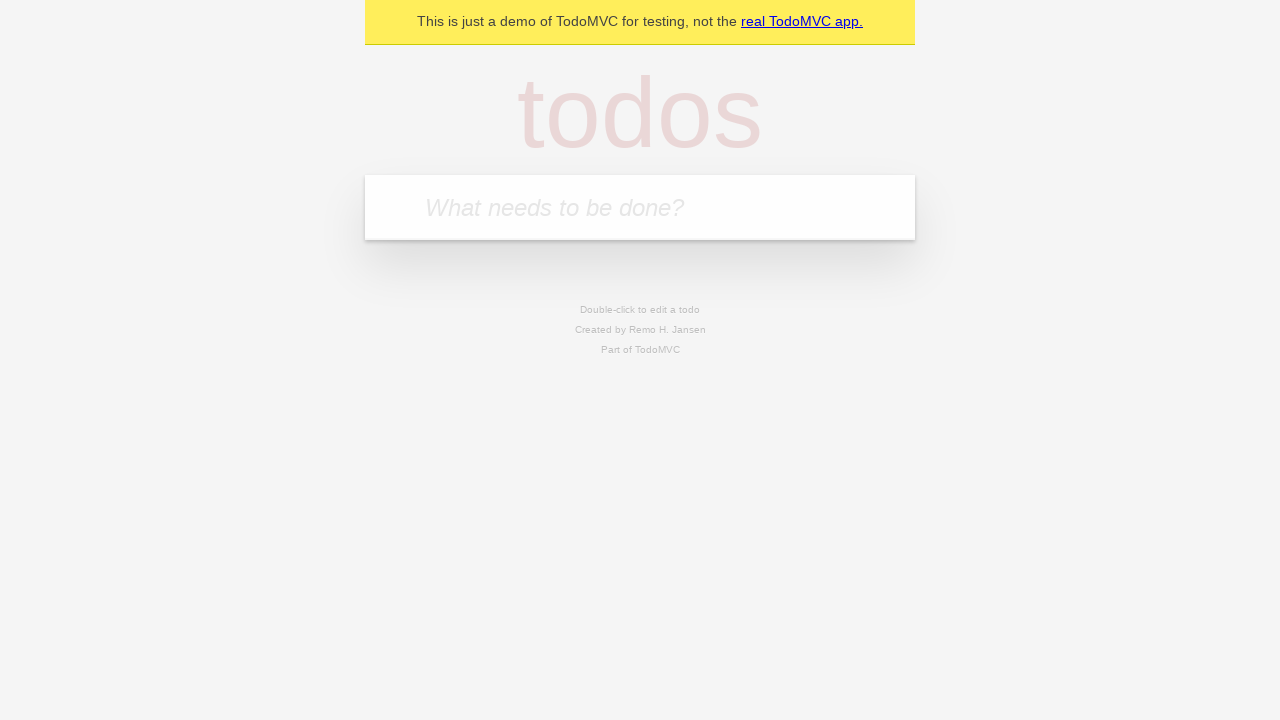

Filled todo input field with 'buy some cheese' on internal:attr=[placeholder="What needs to be done?"i]
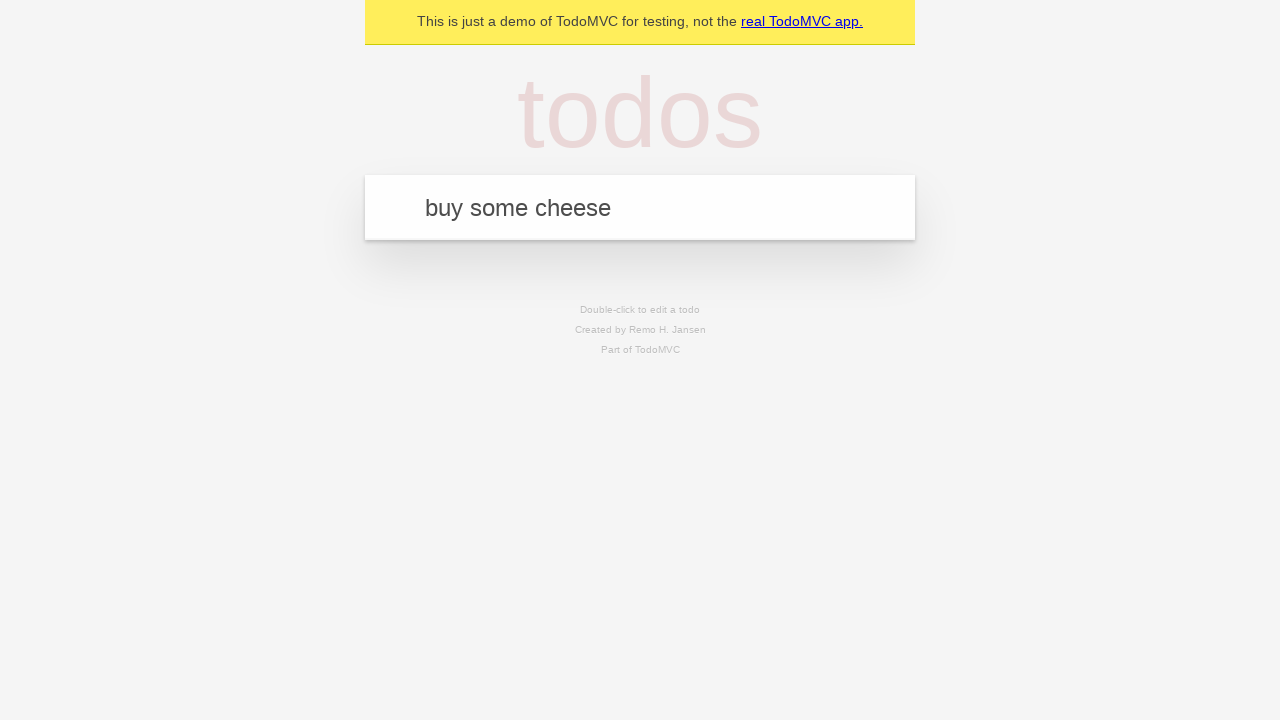

Pressed Enter to add first todo item on internal:attr=[placeholder="What needs to be done?"i]
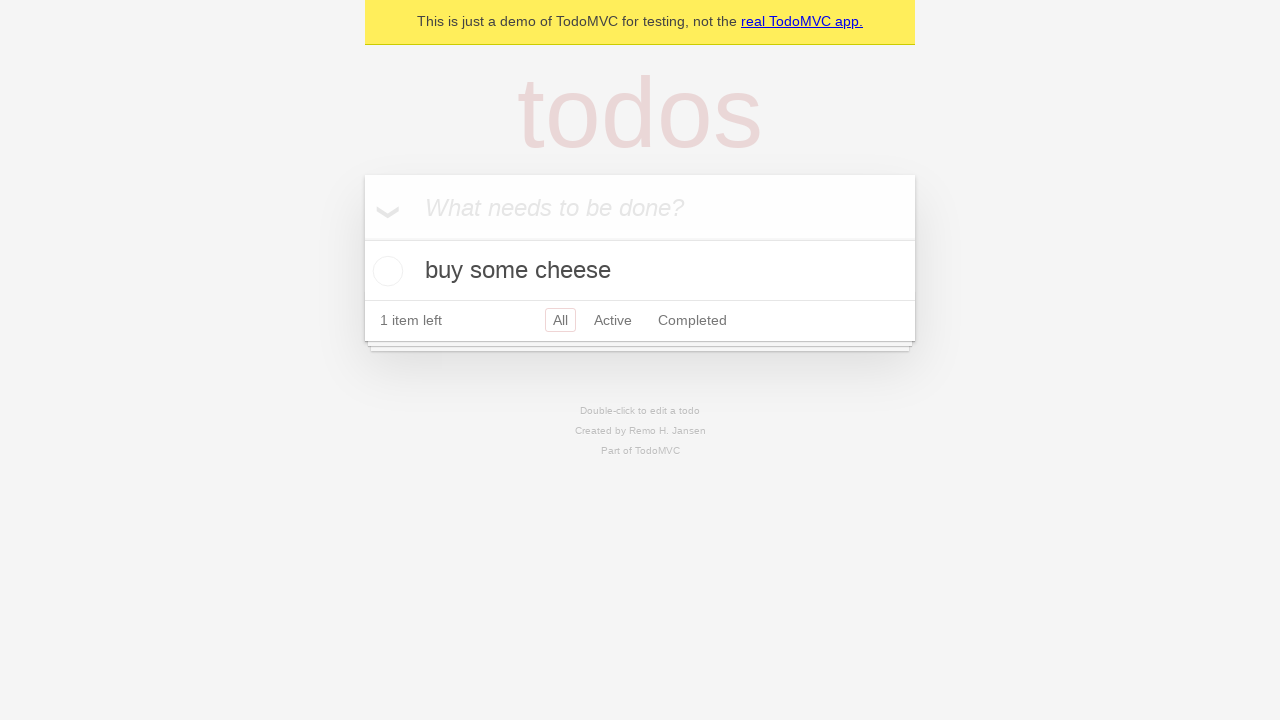

Filled todo input field with 'feed the cat' on internal:attr=[placeholder="What needs to be done?"i]
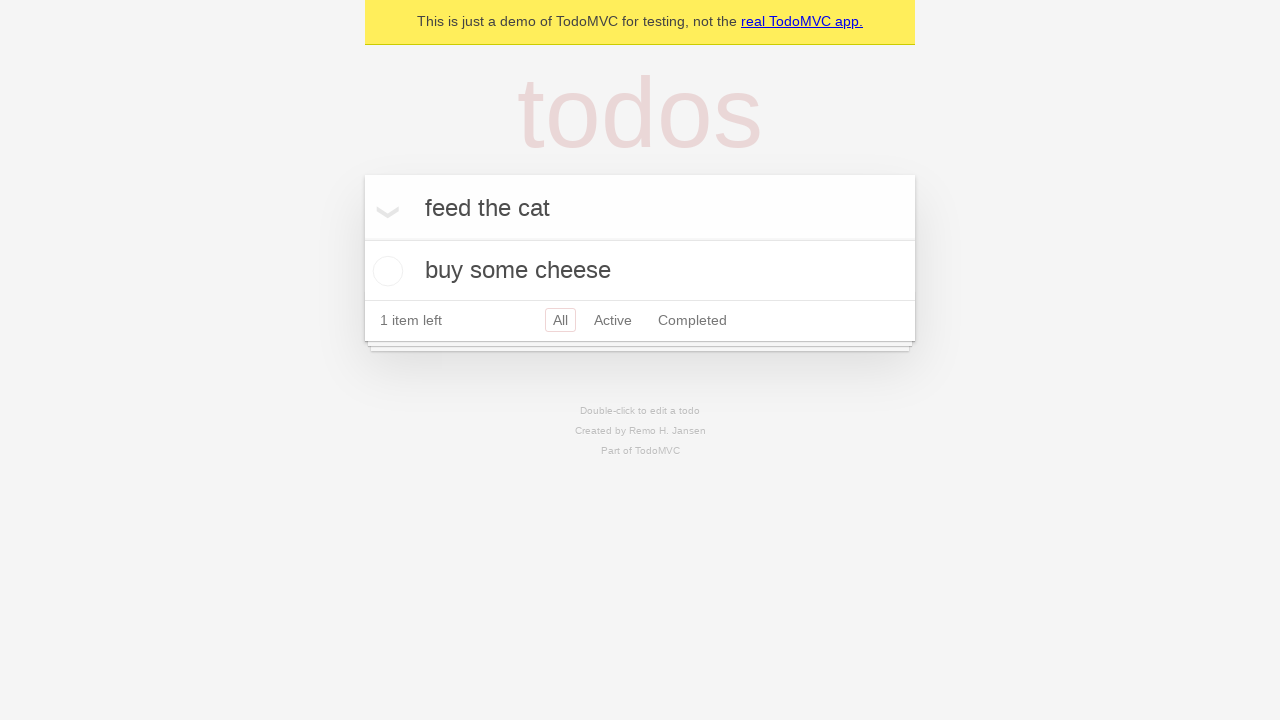

Pressed Enter to add second todo item on internal:attr=[placeholder="What needs to be done?"i]
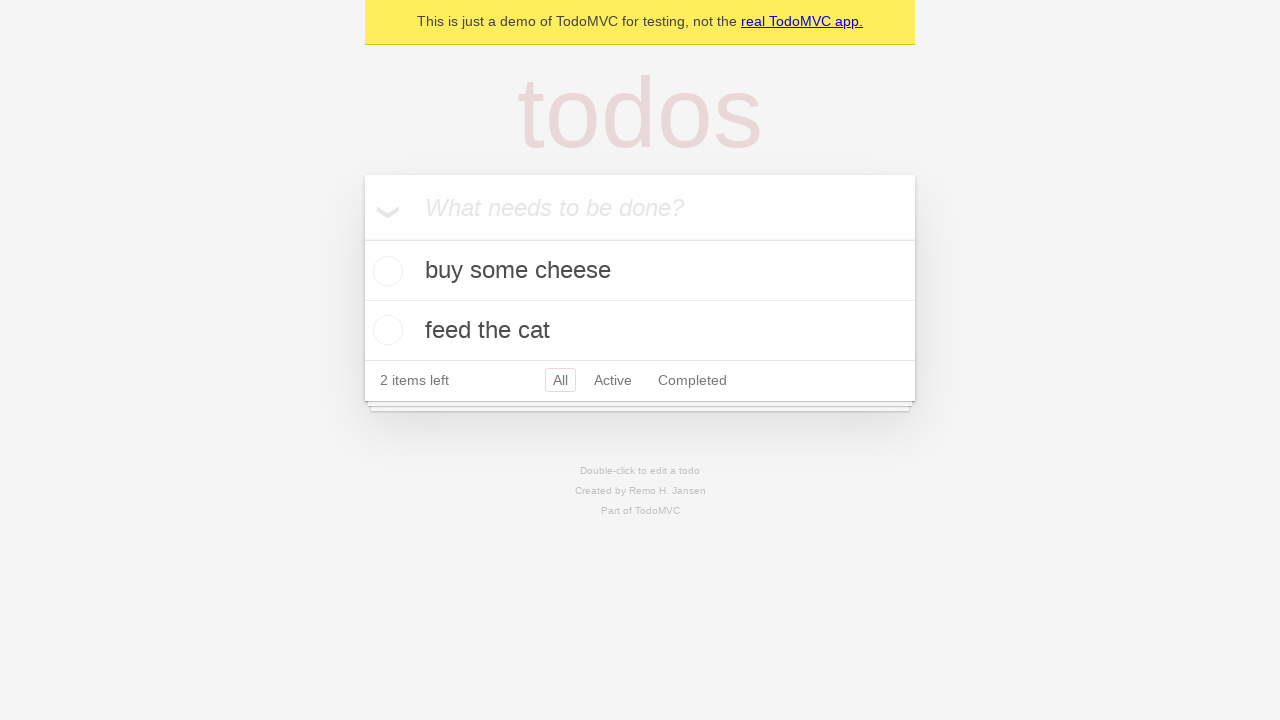

Marked first todo item 'buy some cheese' as complete at (385, 271) on [data-testid='todo-item'] >> nth=0 >> internal:role=checkbox
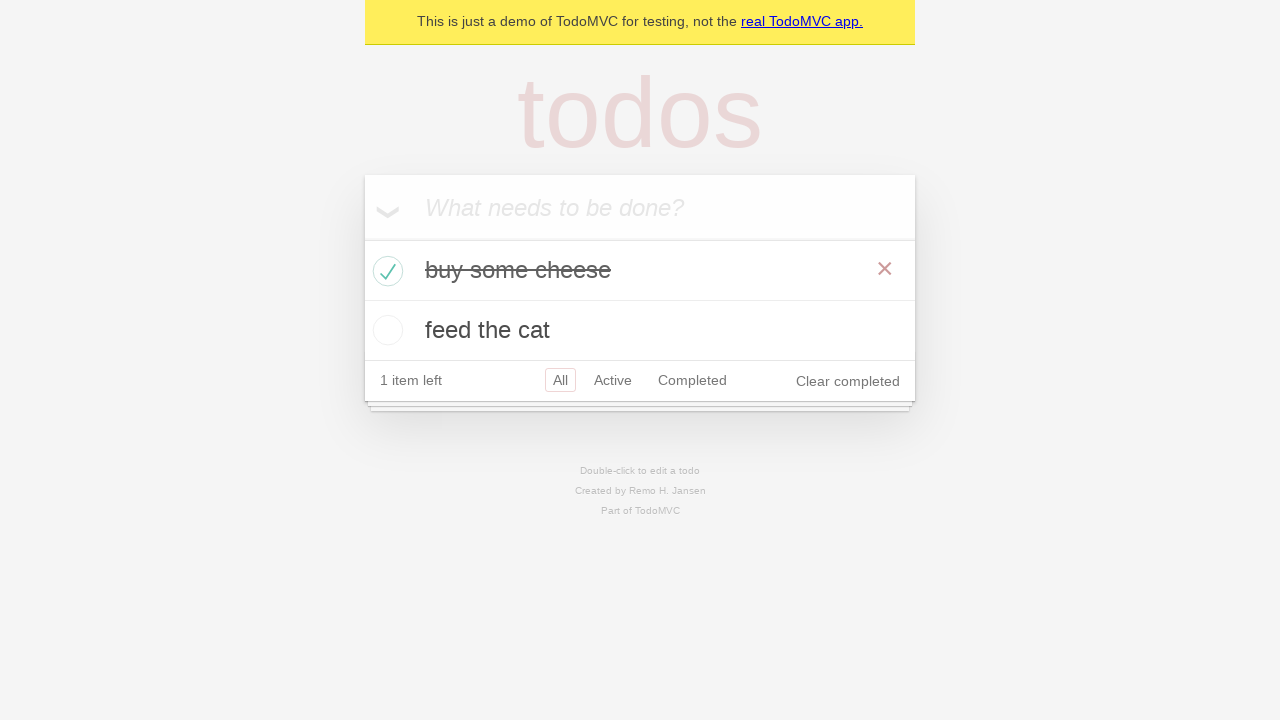

Marked second todo item 'feed the cat' as complete at (385, 330) on [data-testid='todo-item'] >> nth=1 >> internal:role=checkbox
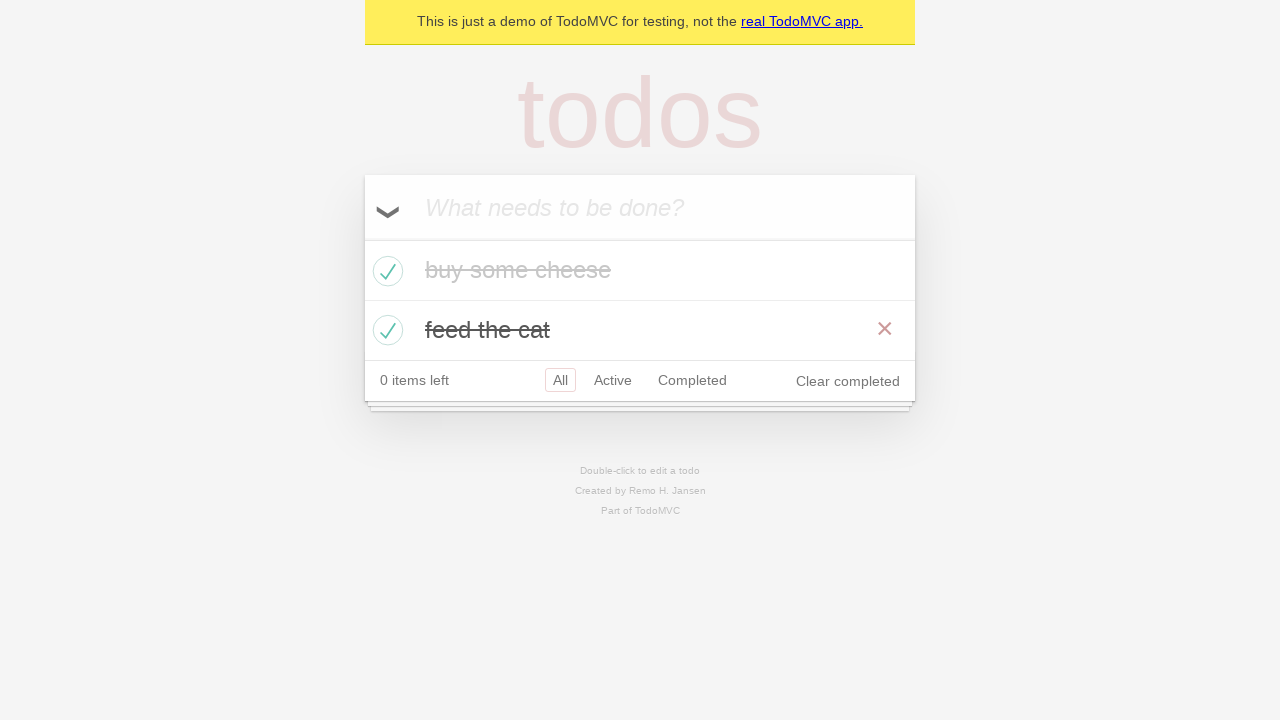

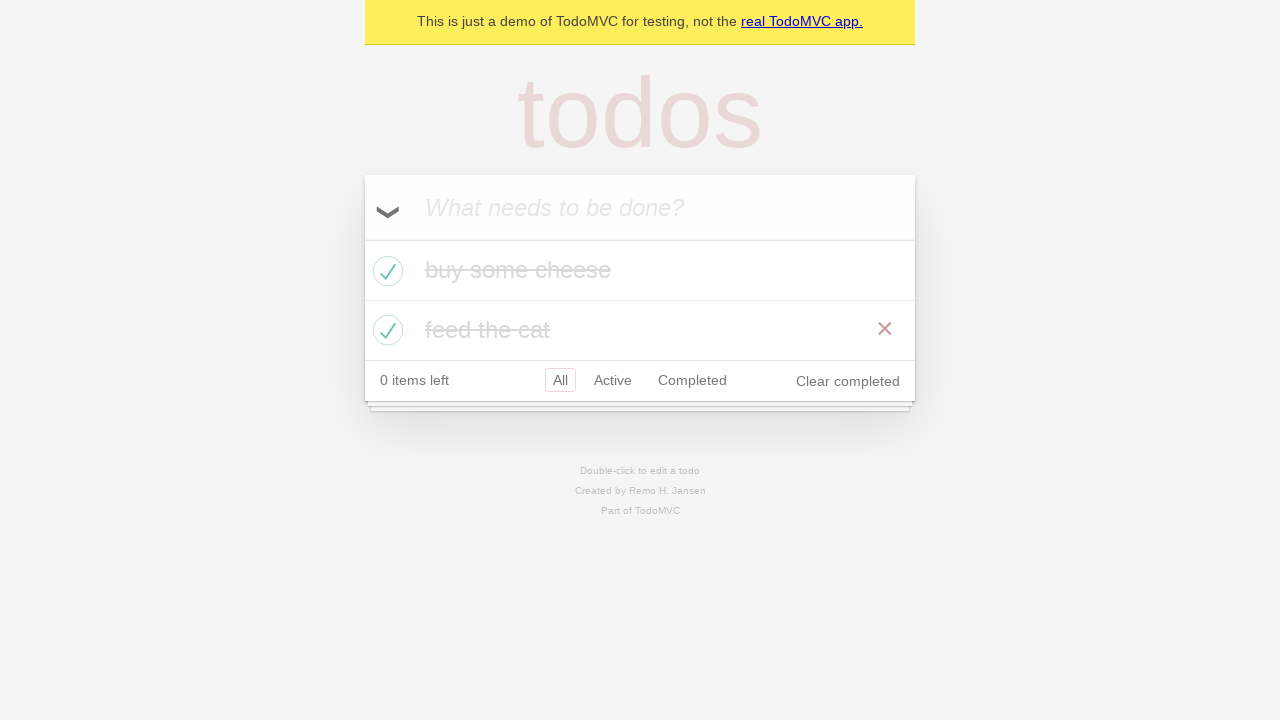